Tests basic browser automation by navigating to Rahul Shetty Academy website and verifying the page loads correctly by checking the title and URL.

Starting URL: https://rahulshettyacademy.com

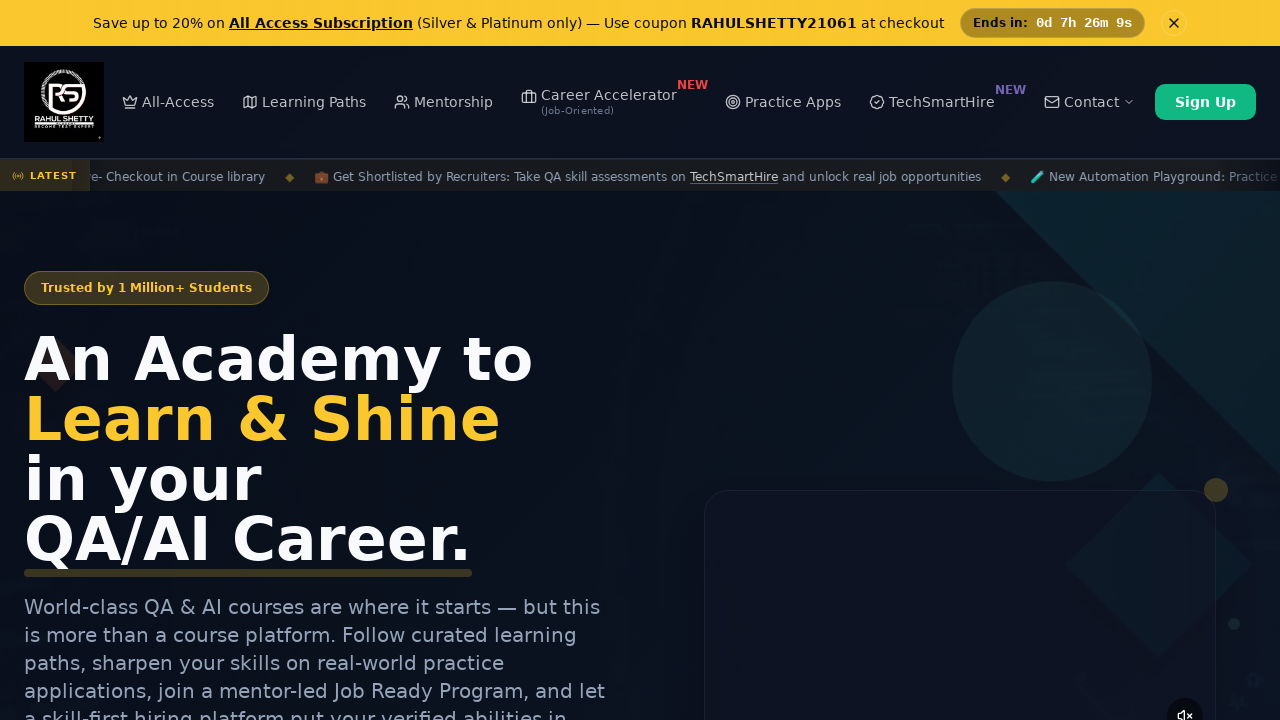

Waited for page to reach domcontentloaded state
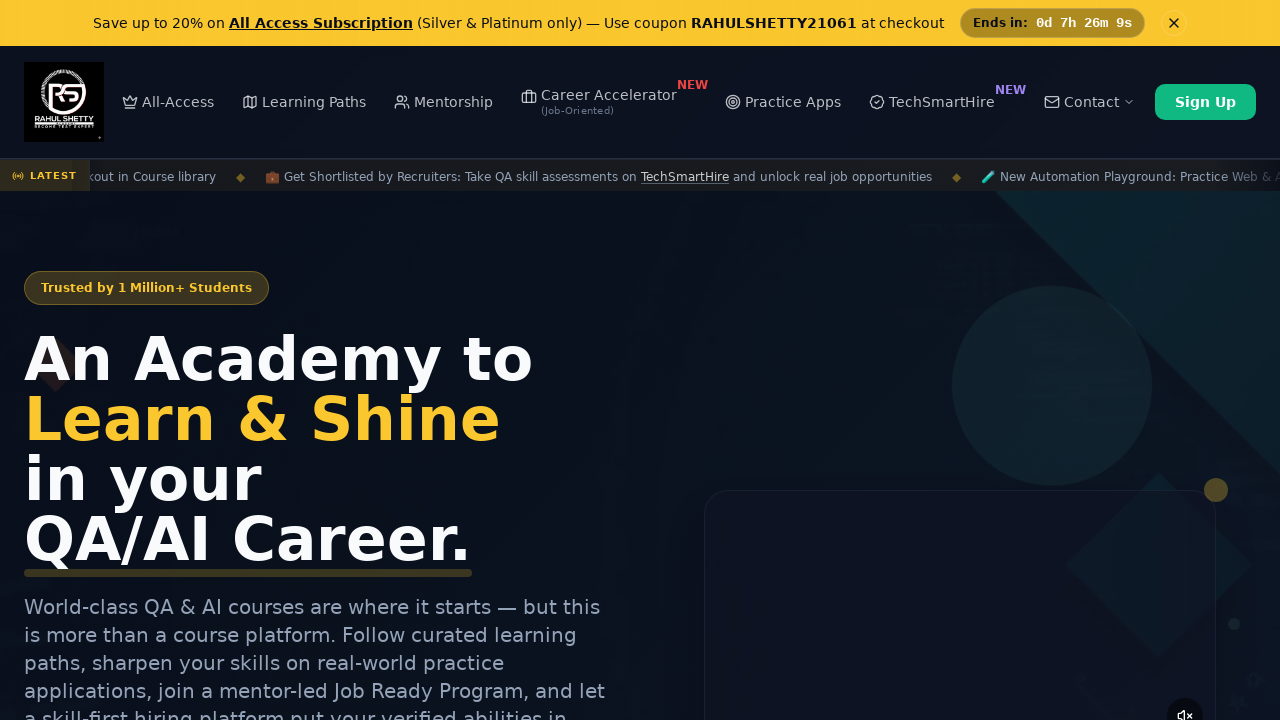

Retrieved page title: Rahul Shetty Academy | QA Automation, Playwright, AI Testing & Online Training
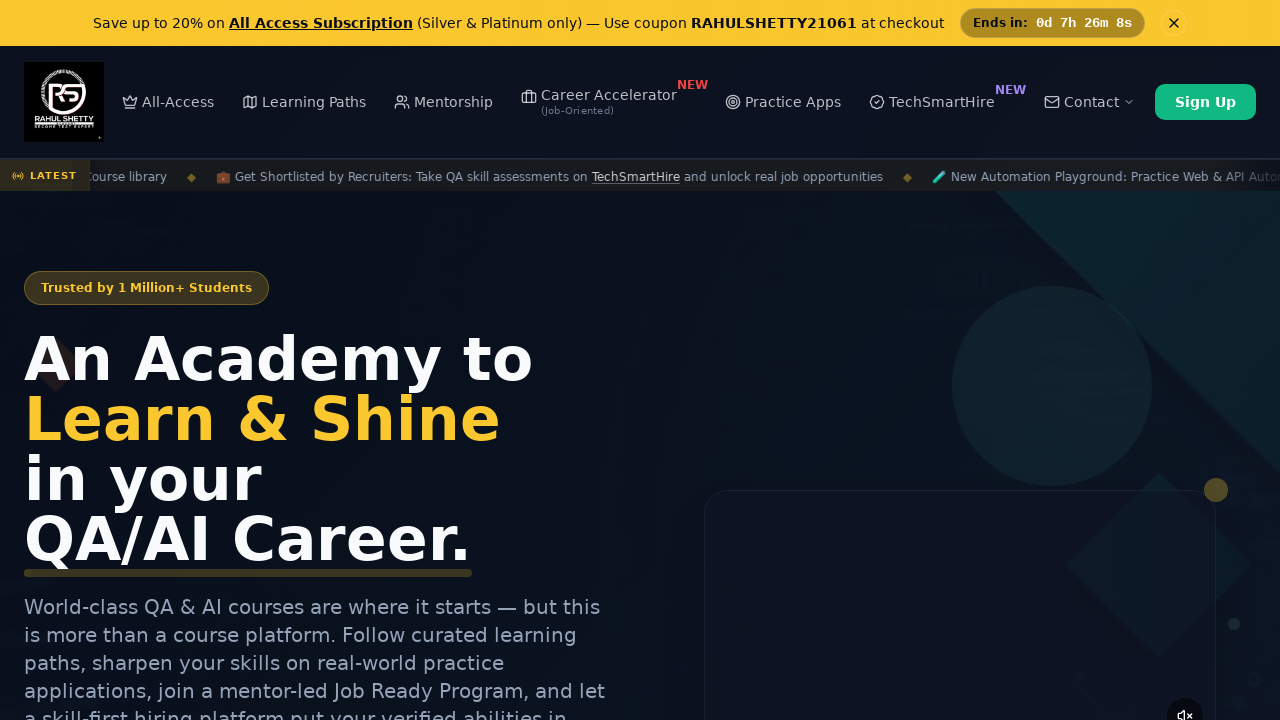

Retrieved current URL: https://rahulshettyacademy.com/
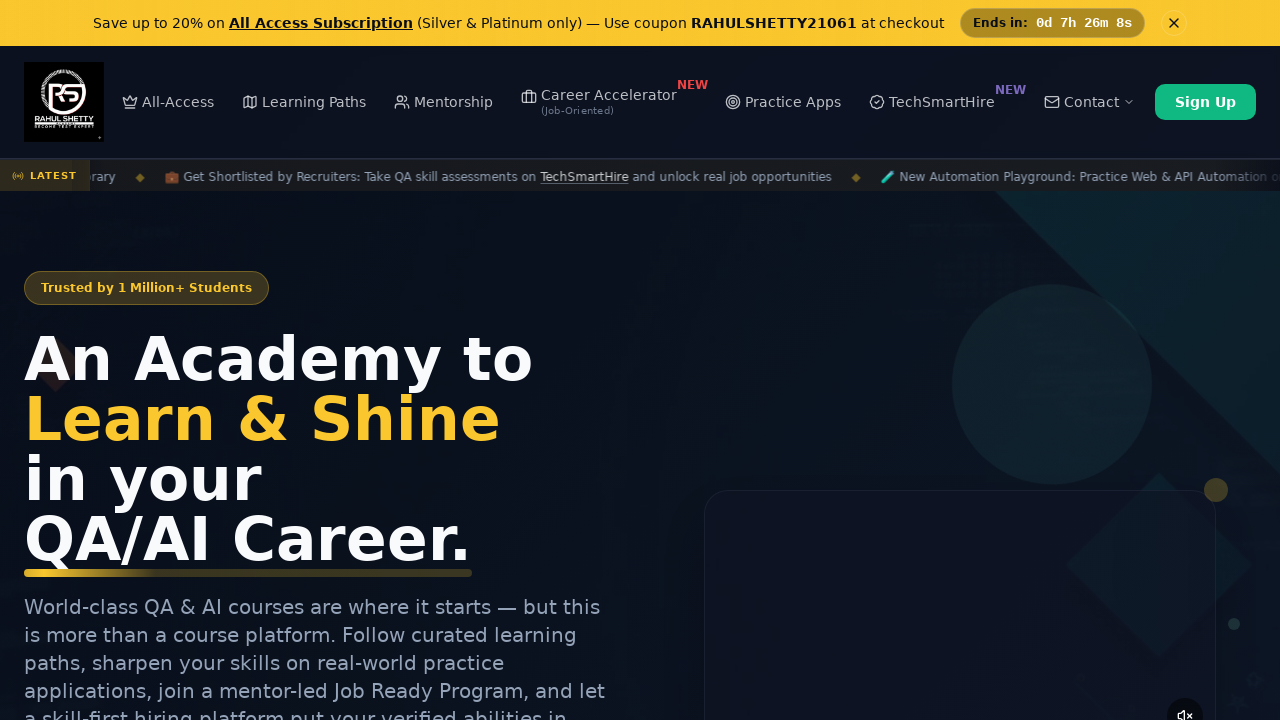

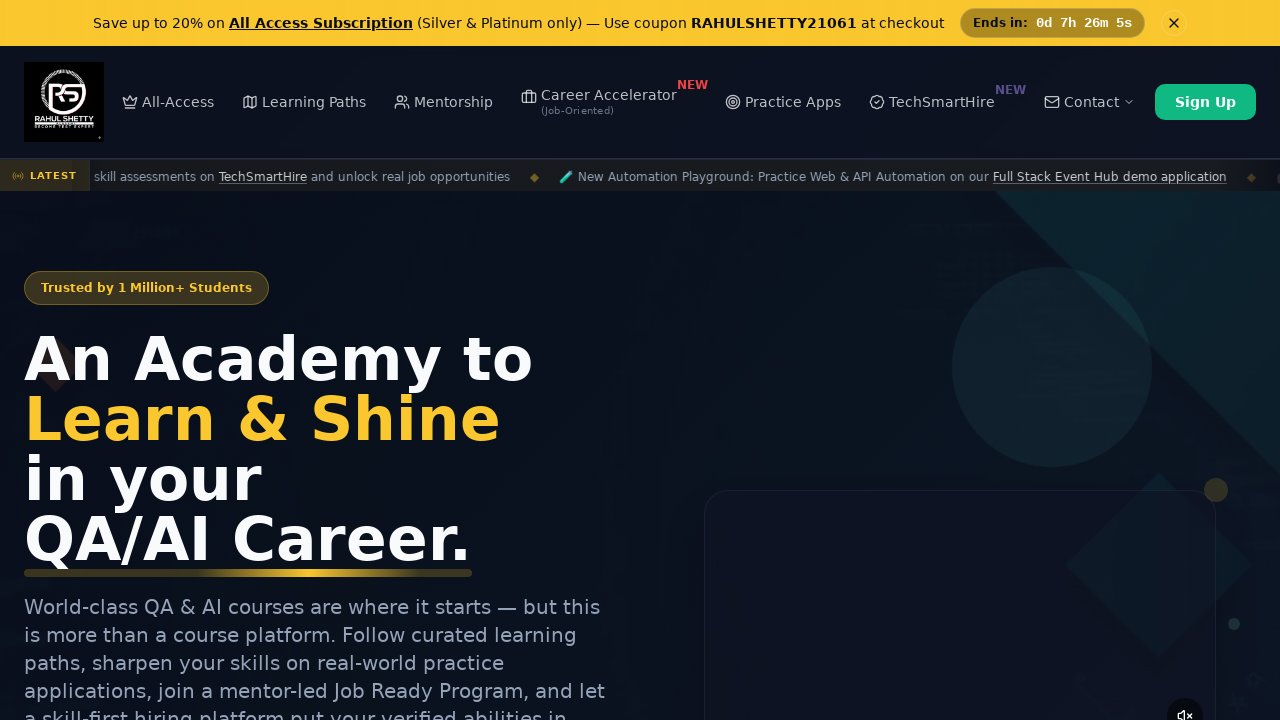